Tests accepting a JavaScript confirm alert by clicking the JS Confirm button and accepting the dialog

Starting URL: https://the-internet.herokuapp.com/javascript_alerts

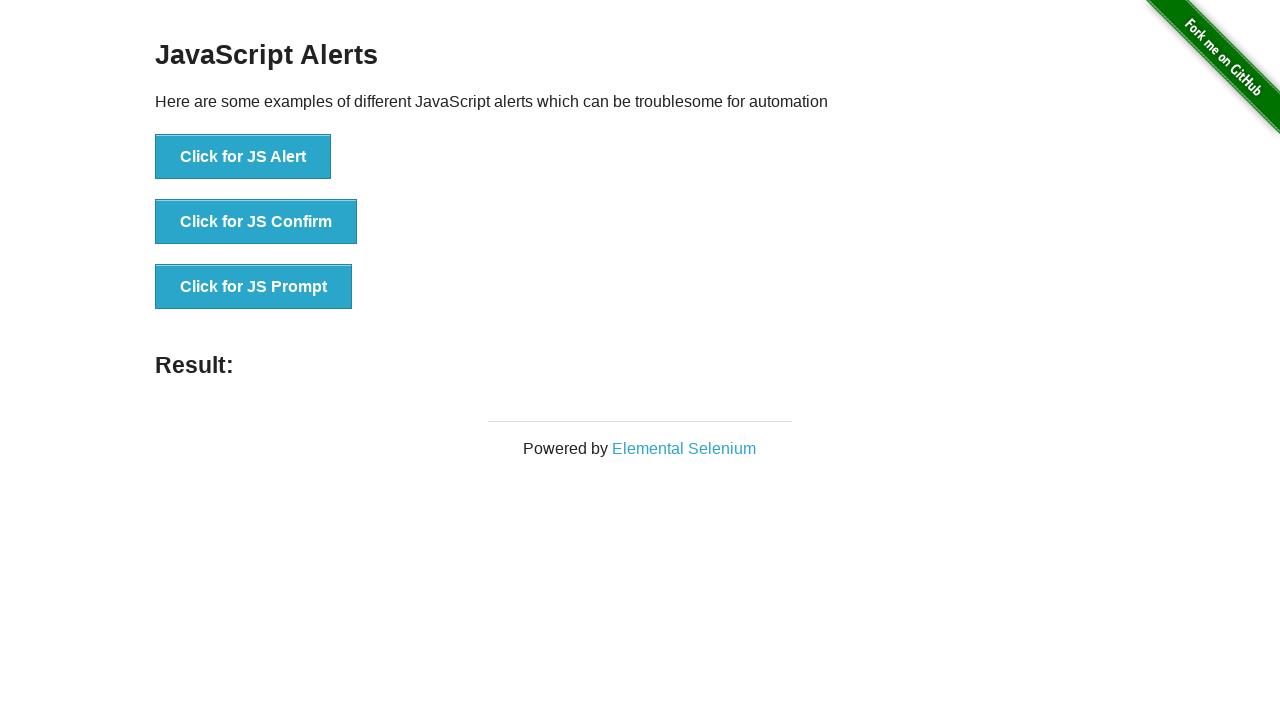

Set up dialog handler to accept confirm alerts
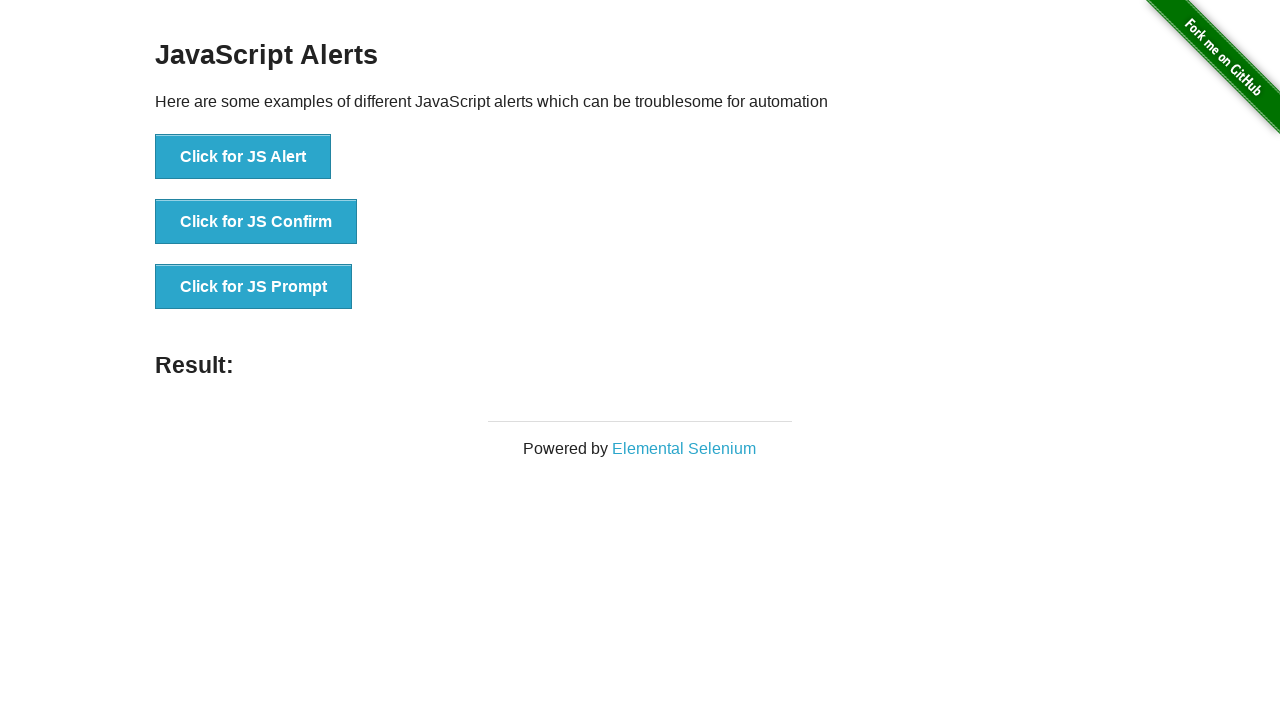

Clicked JS Confirm button at (256, 222) on [onclick='jsConfirm()']
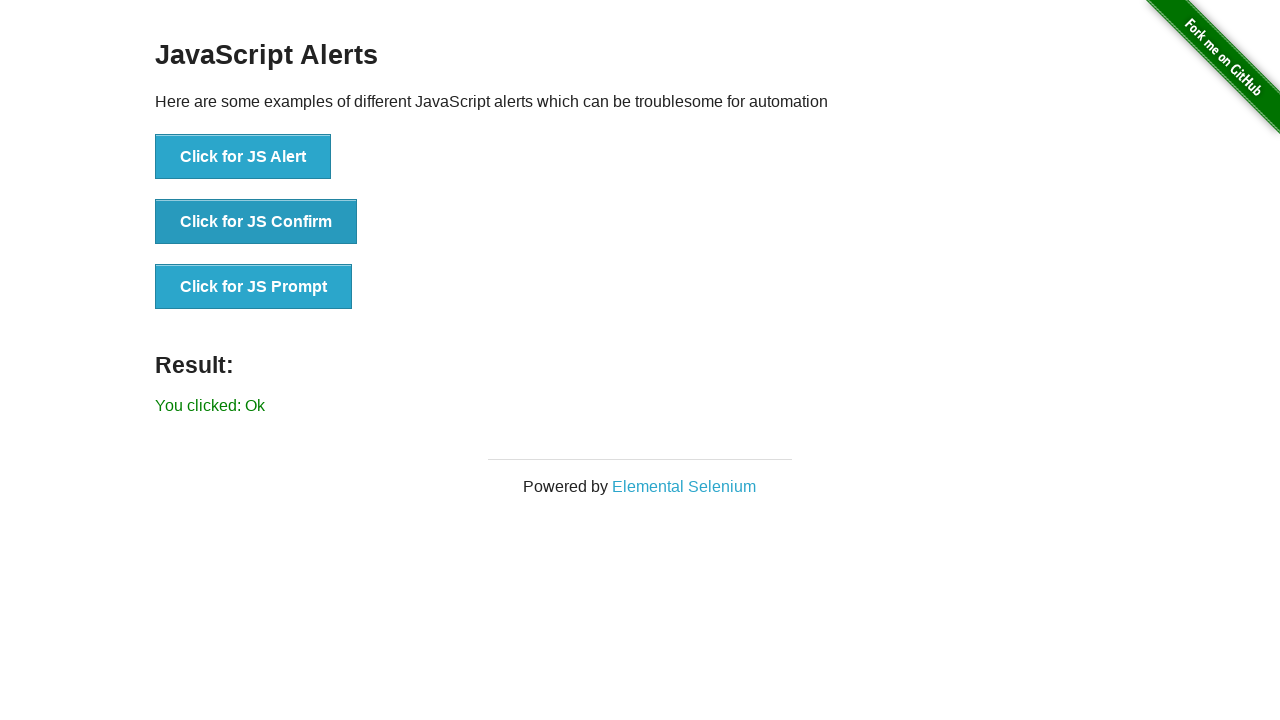

Confirm alert was accepted and result text appeared
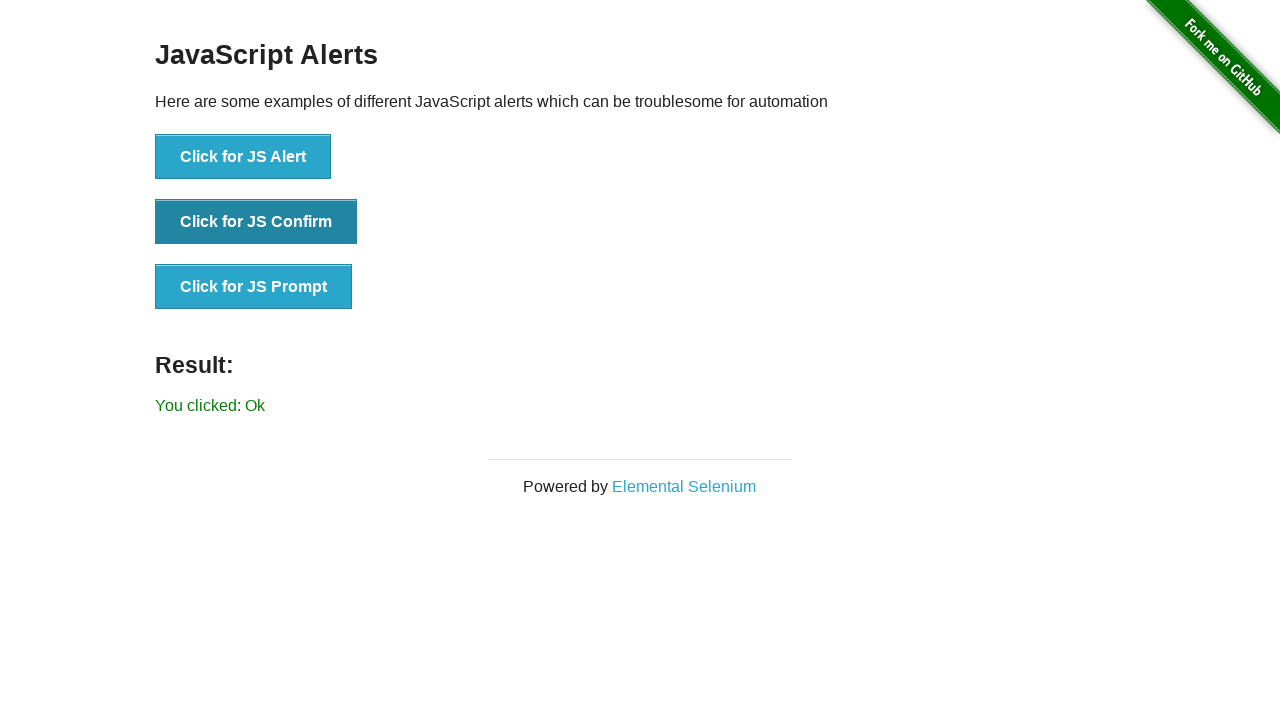

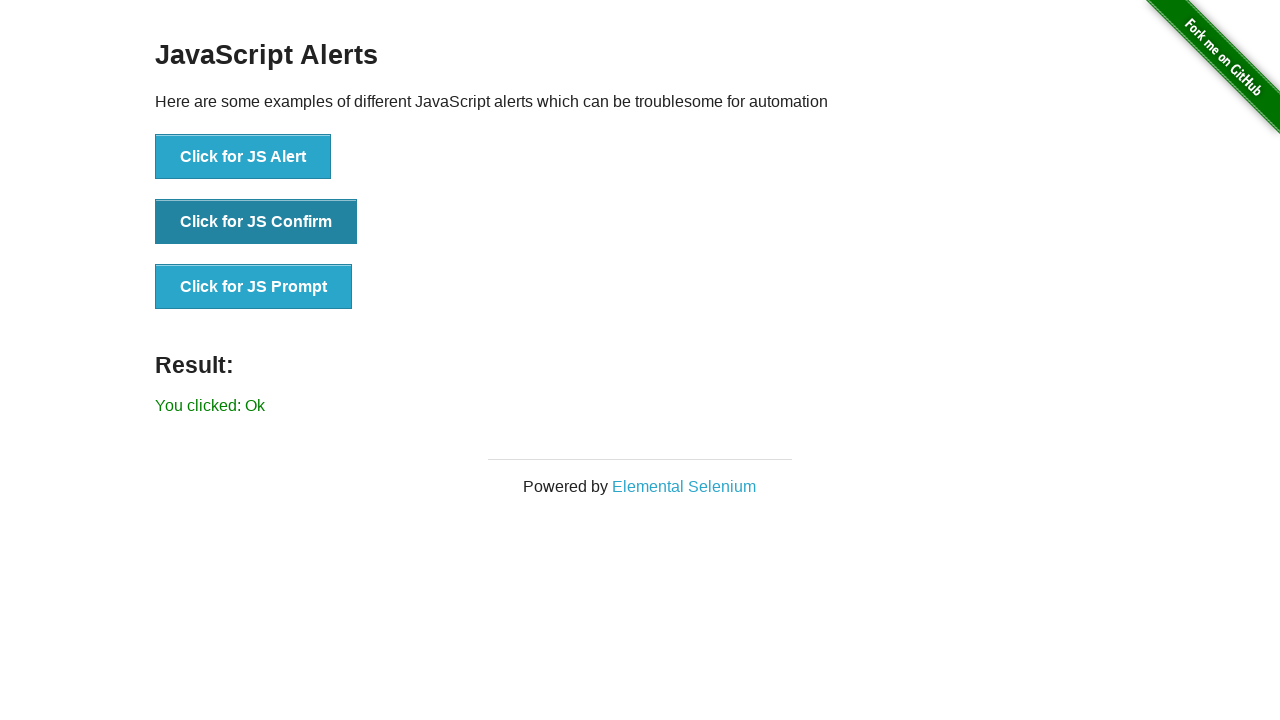